Tests switching between multiple browser tabs by opening two new tabs via button clicks, bringing each tab to the front, and then closing them.

Starting URL: https://testautomationpractice.blogspot.com/

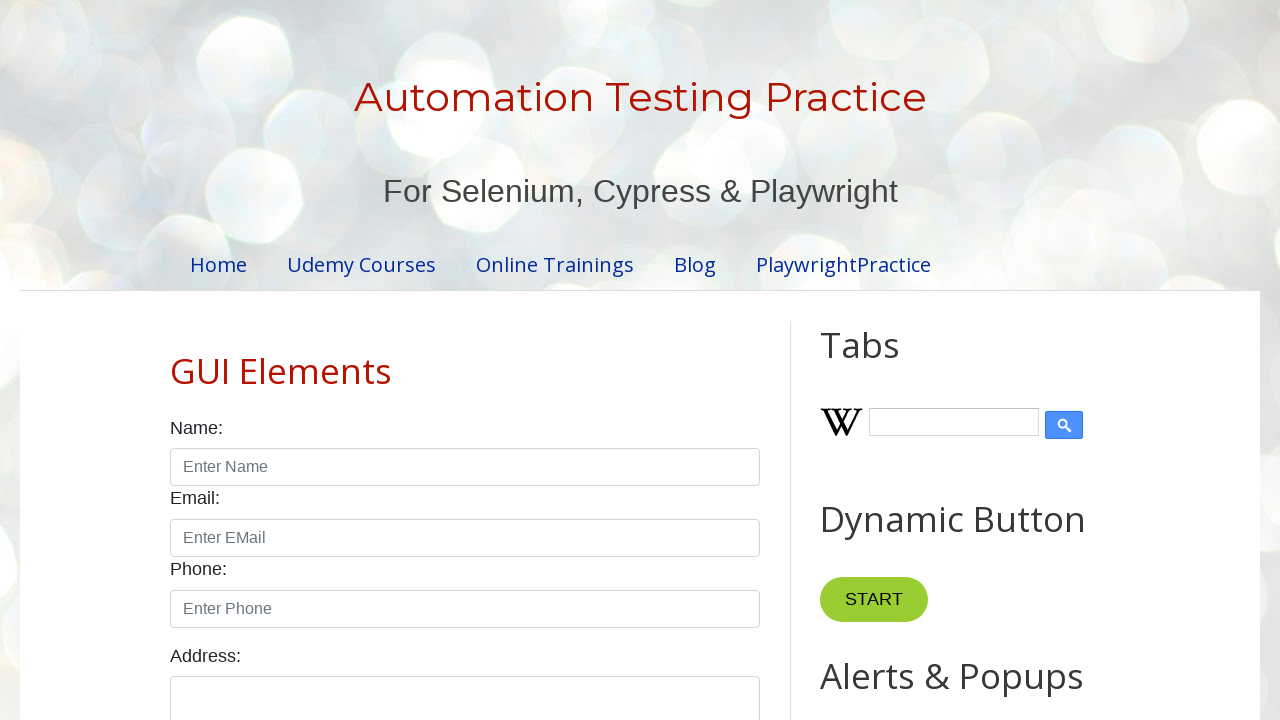

Clicked button to open first new tab at (880, 361) on button[onclick="myFunction()"]
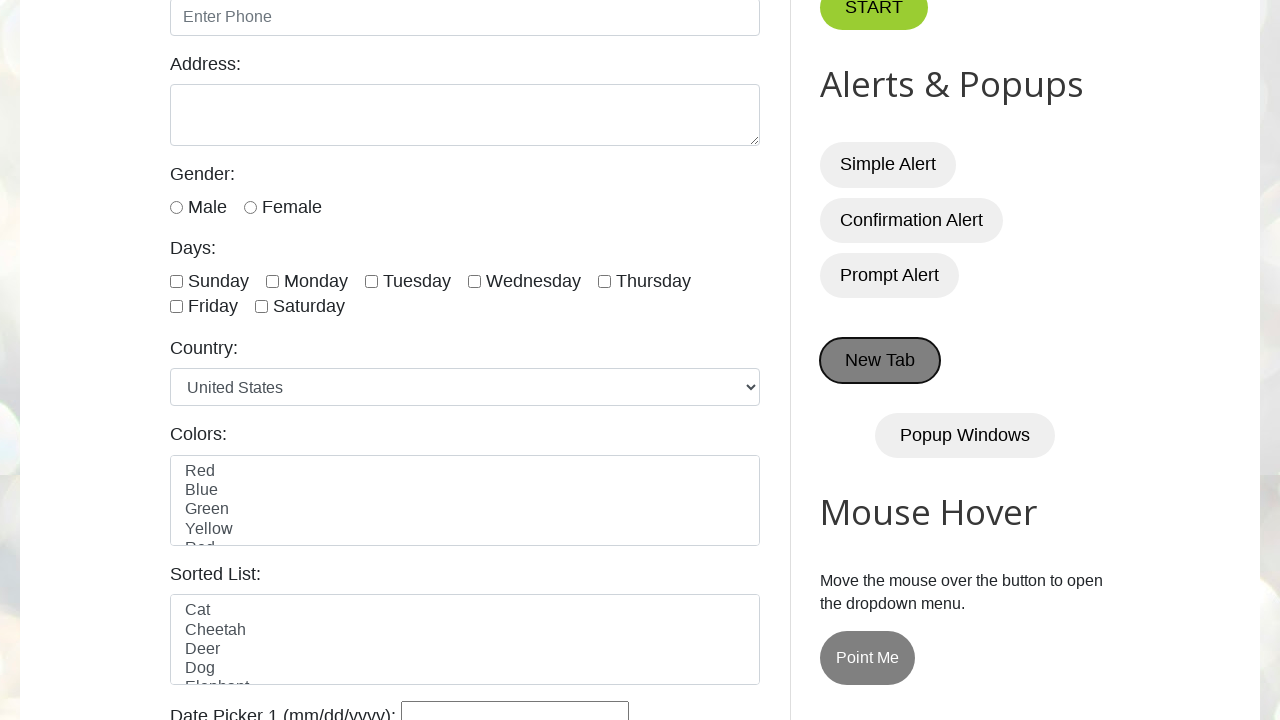

First new tab loaded
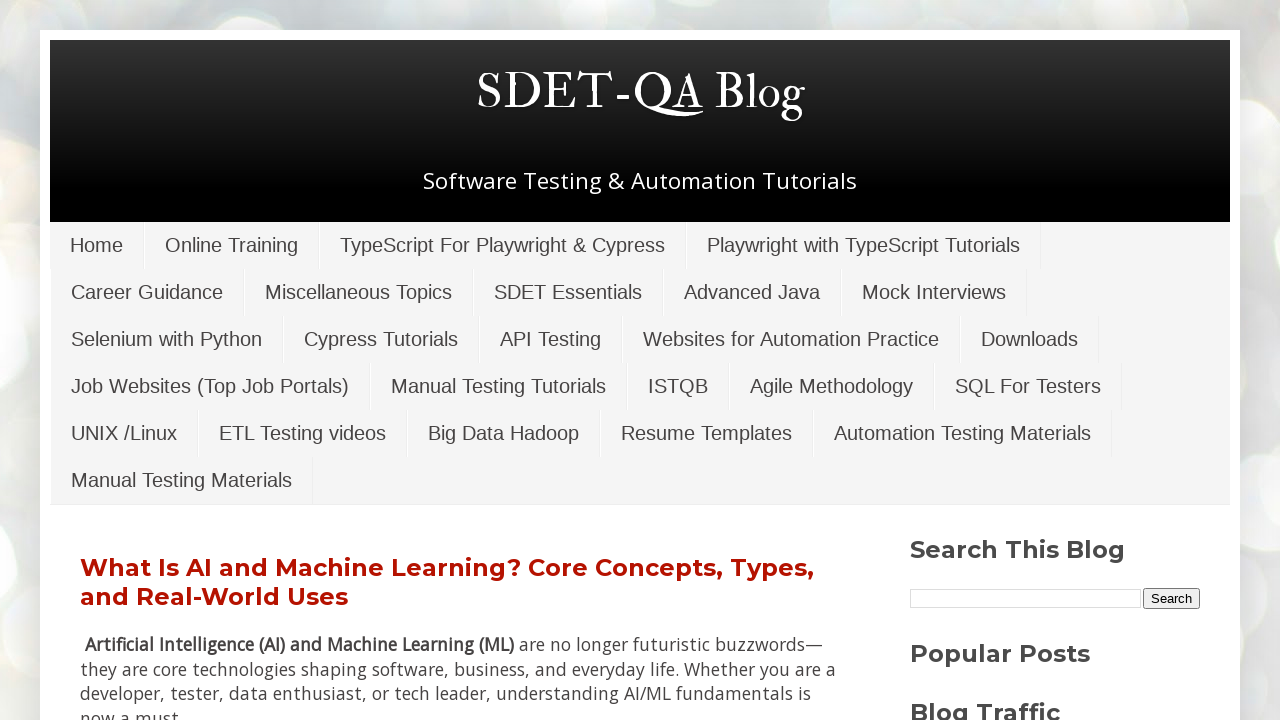

Clicked button to open second new tab at (880, 361) on button[onclick="myFunction()"]
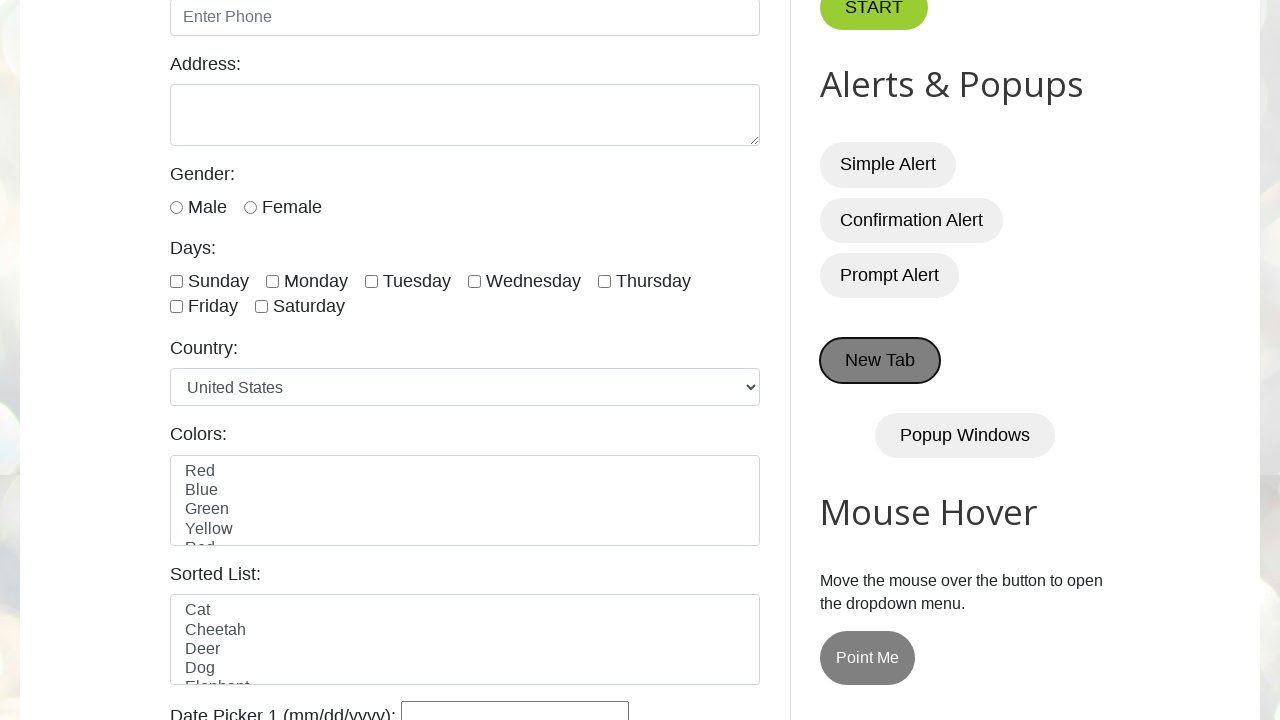

Second new tab loaded
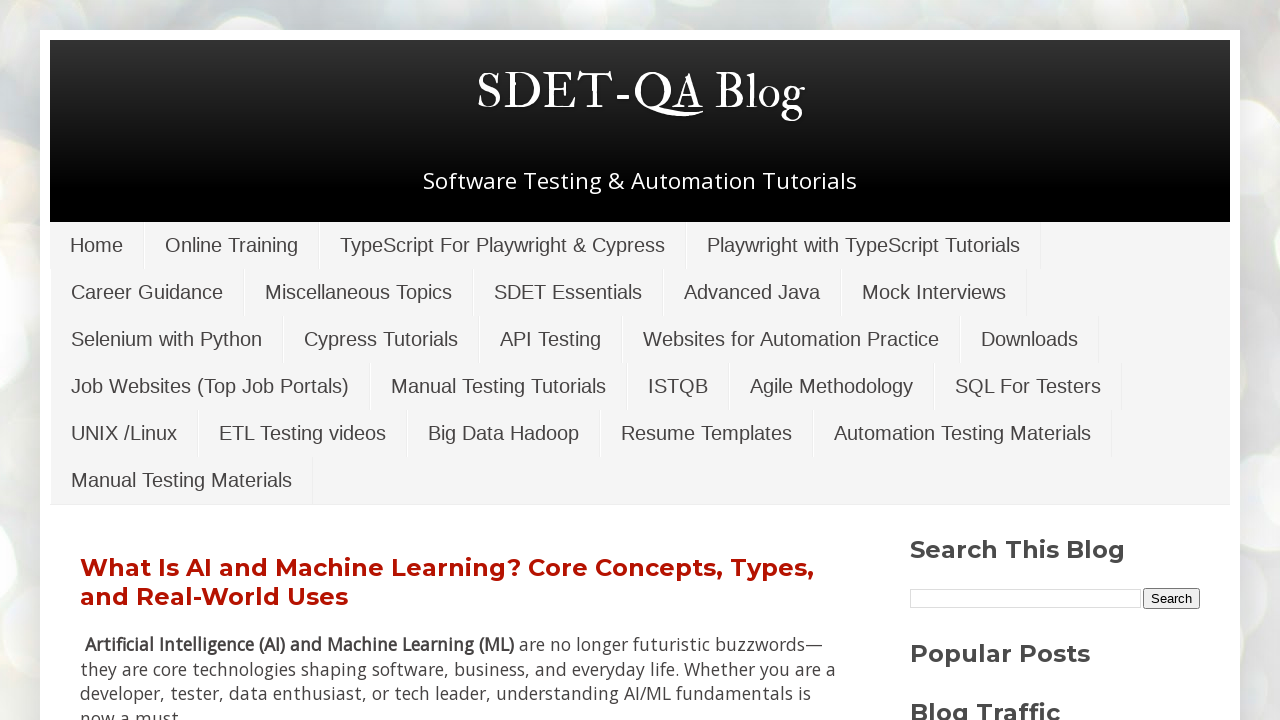

Switched to first tab
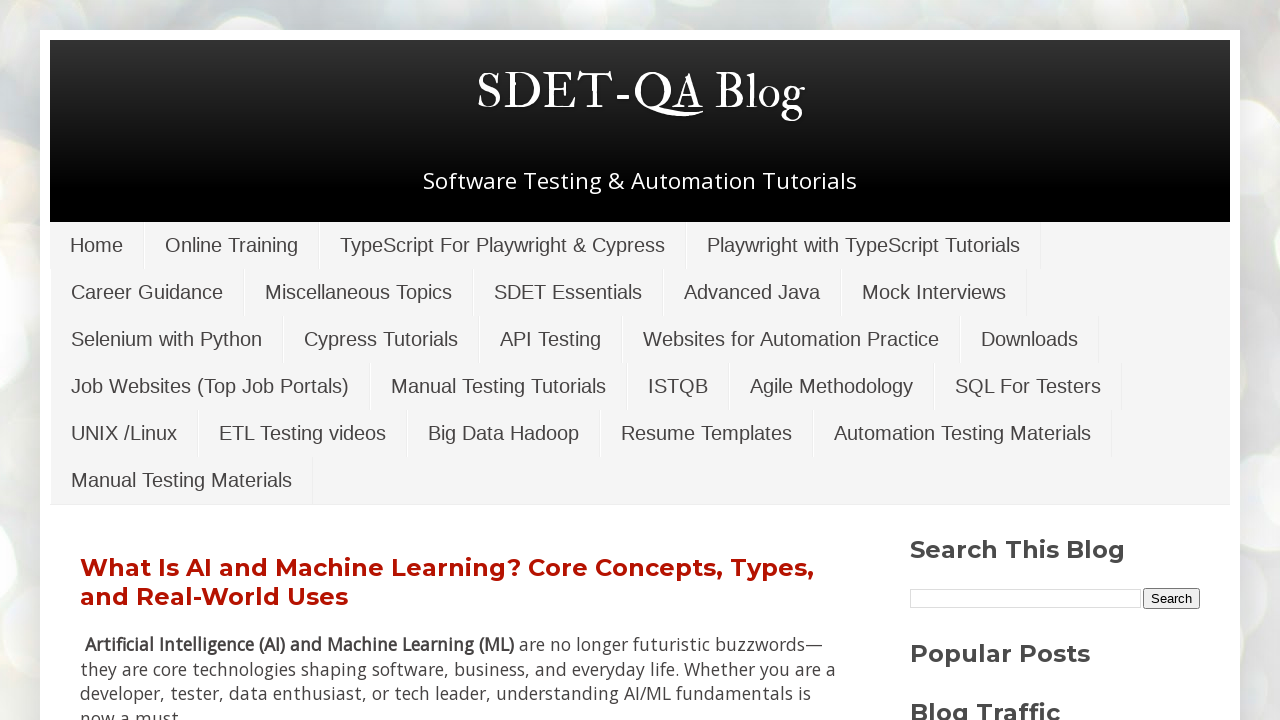

Switched to second tab
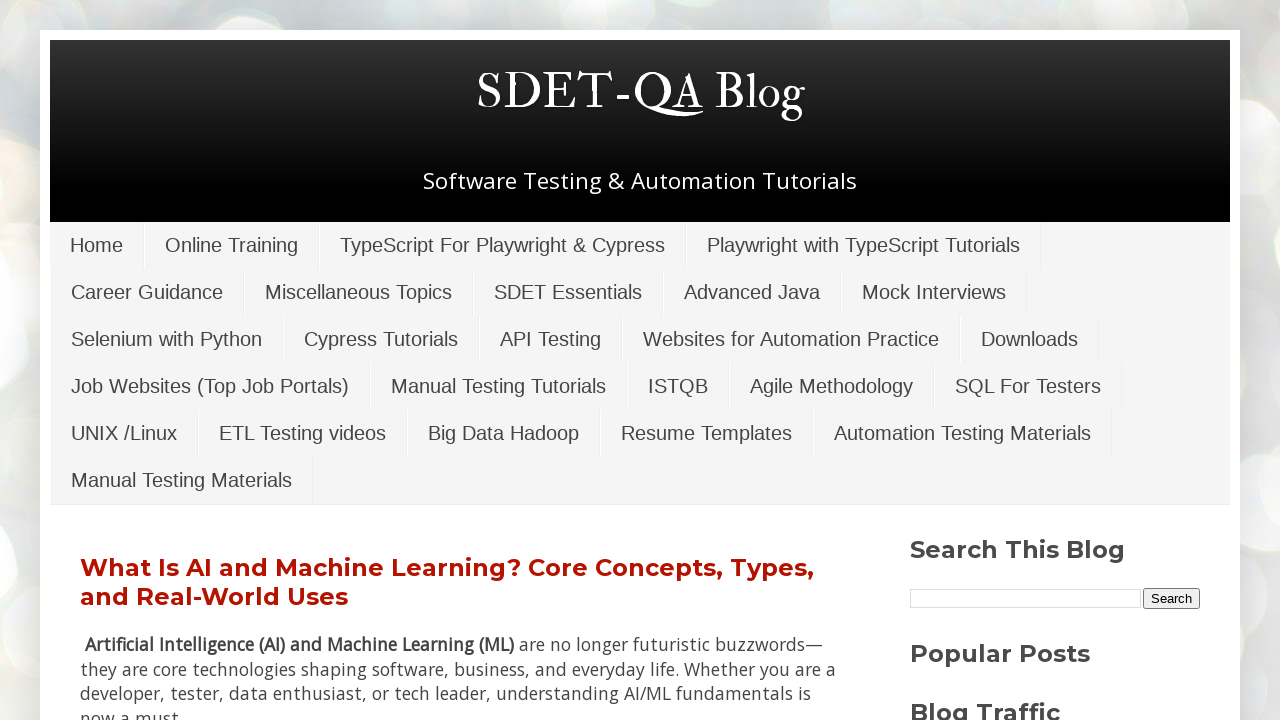

Closed first tab
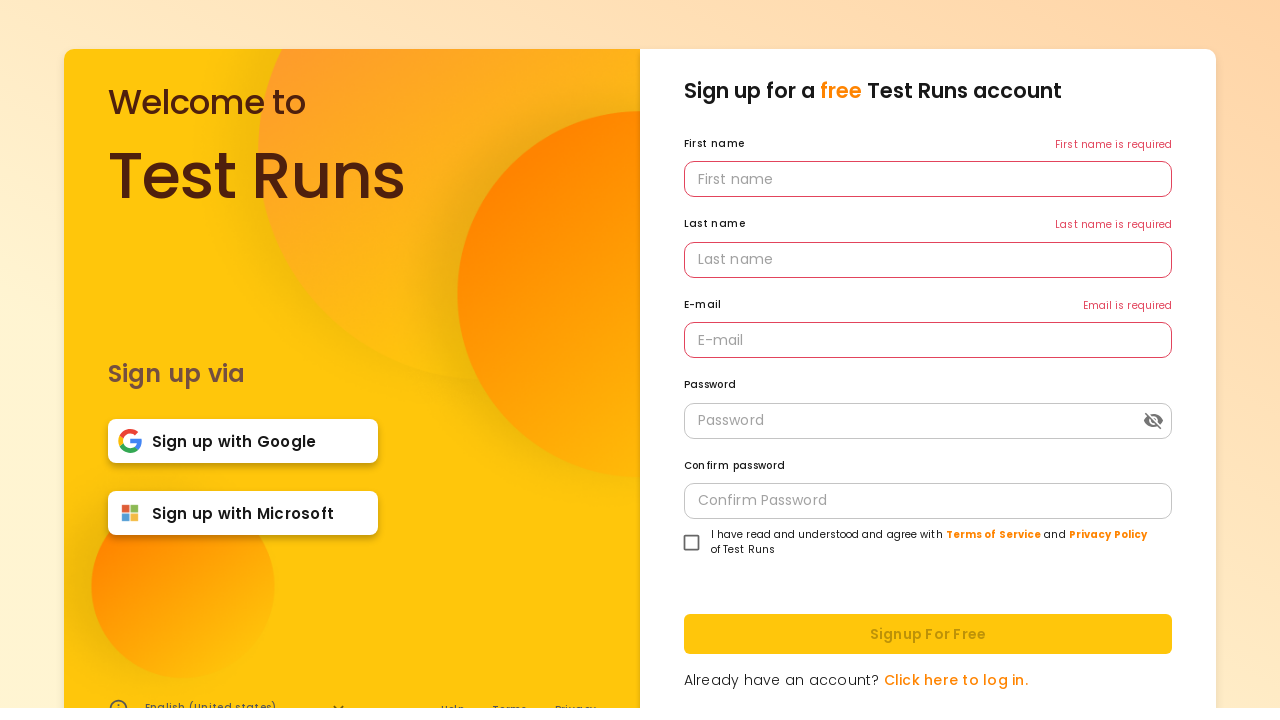

Closed second tab
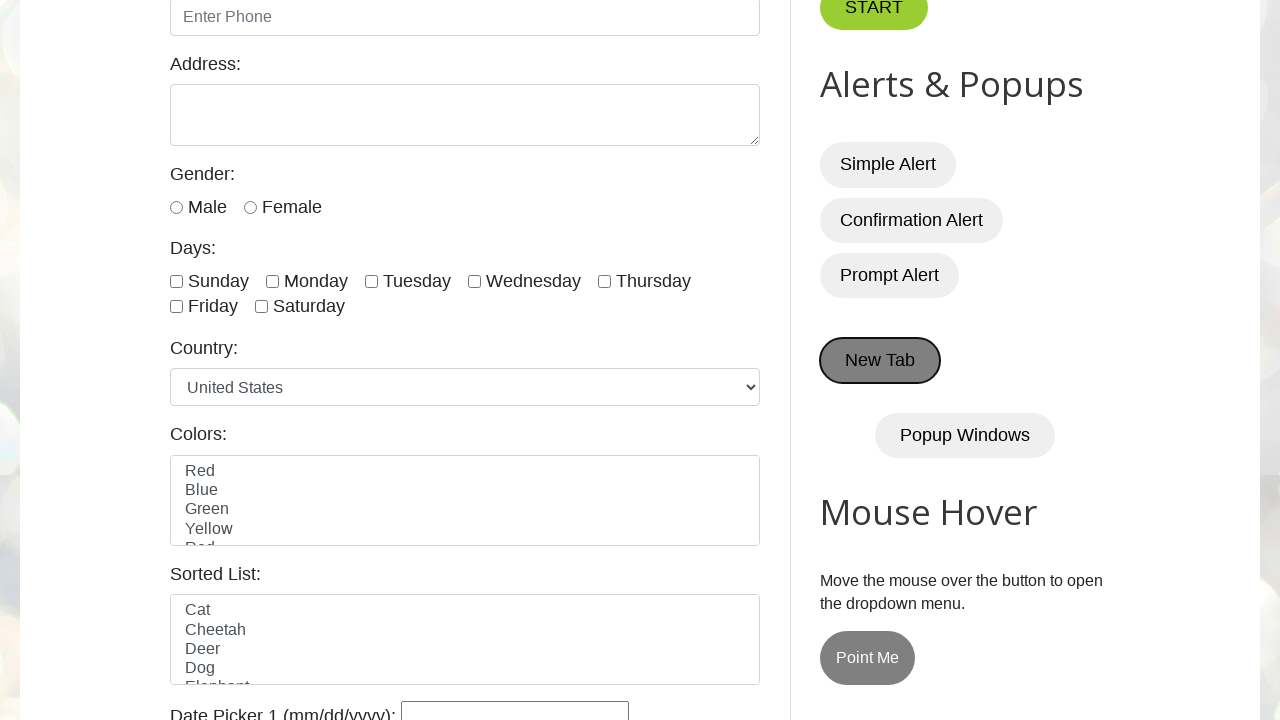

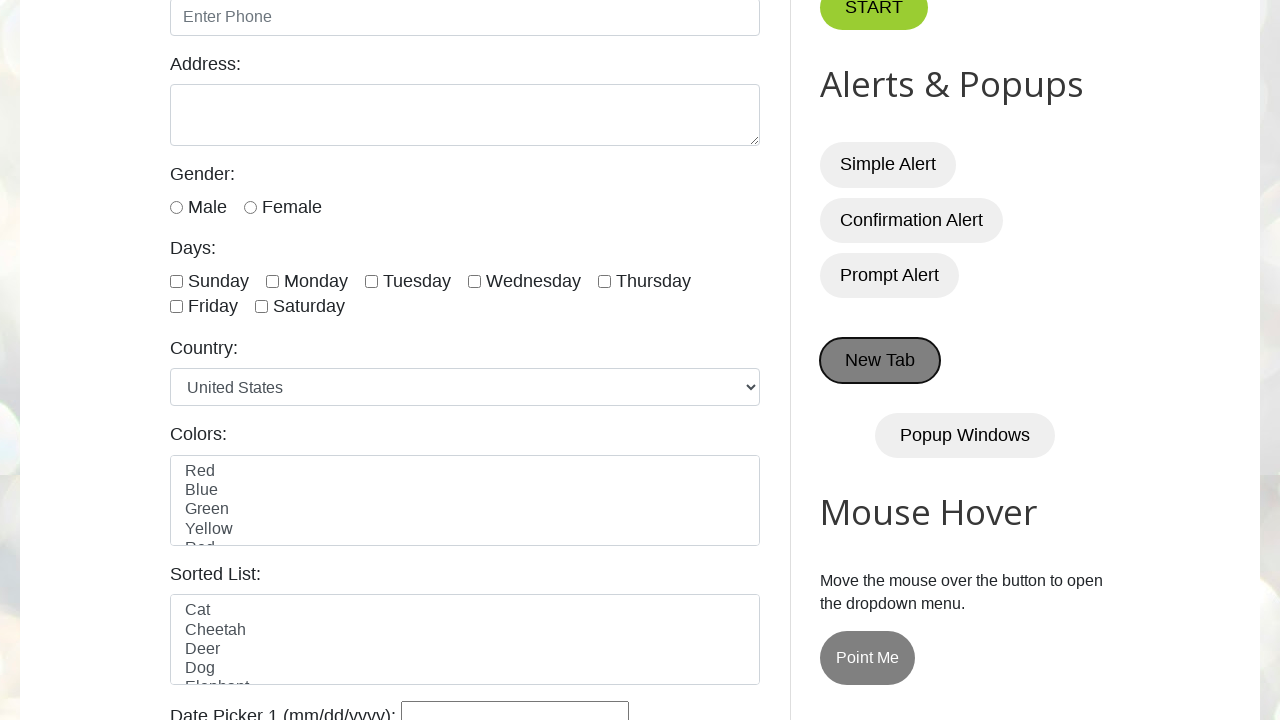